Tests clicking the first checkbox on the checkboxes page to toggle its state

Starting URL: http://the-internet.herokuapp.com/checkboxes

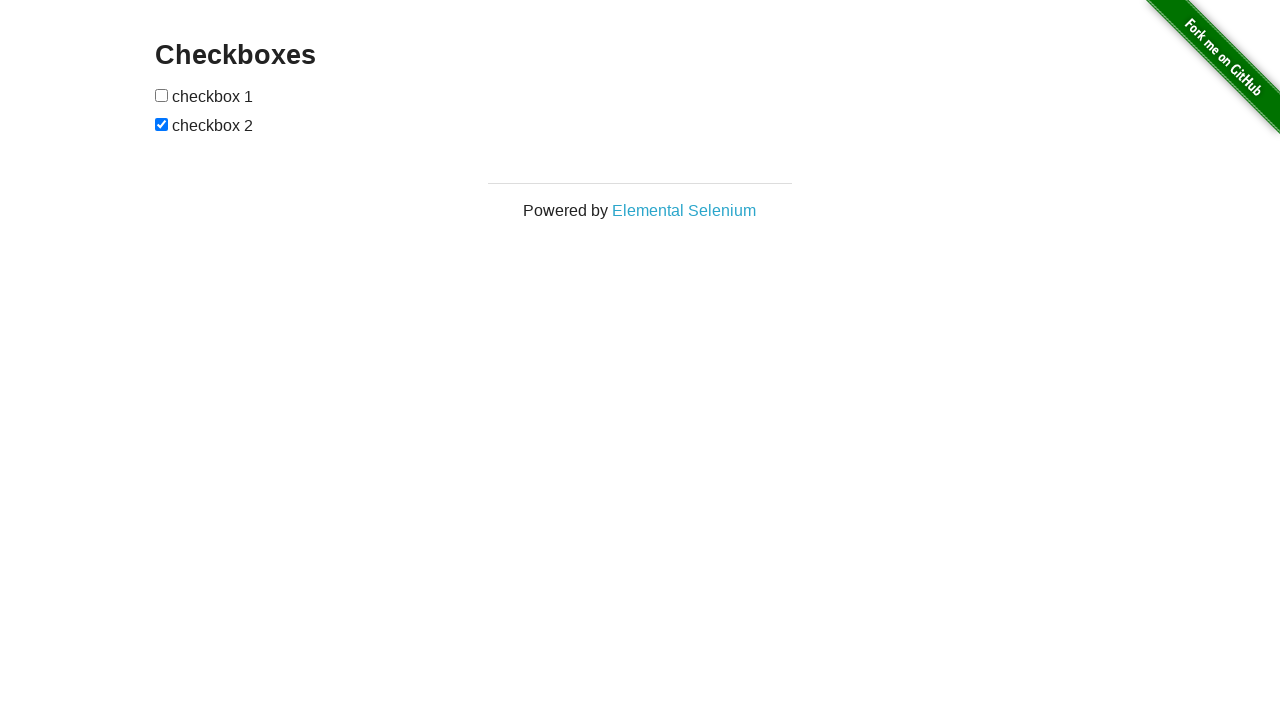

Navigated to checkboxes page
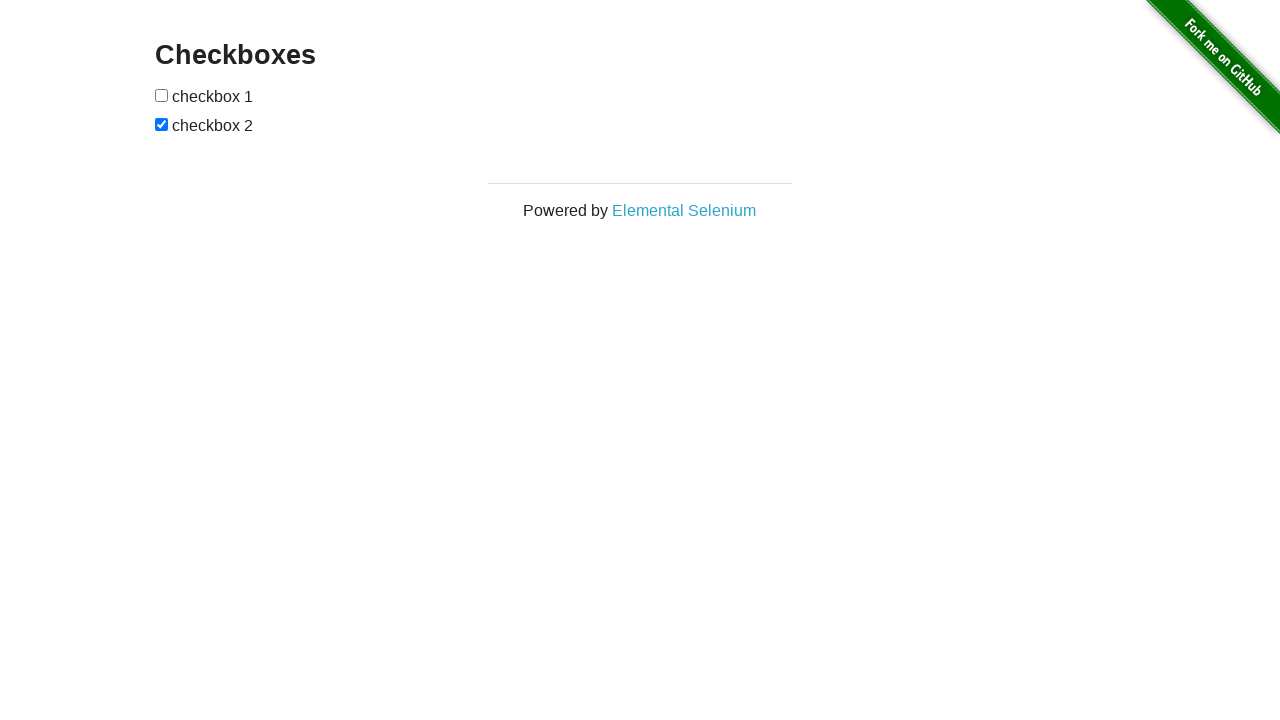

Clicked the first checkbox to toggle its state at (162, 95) on #checkboxes input[type=checkbox]:first-of-type
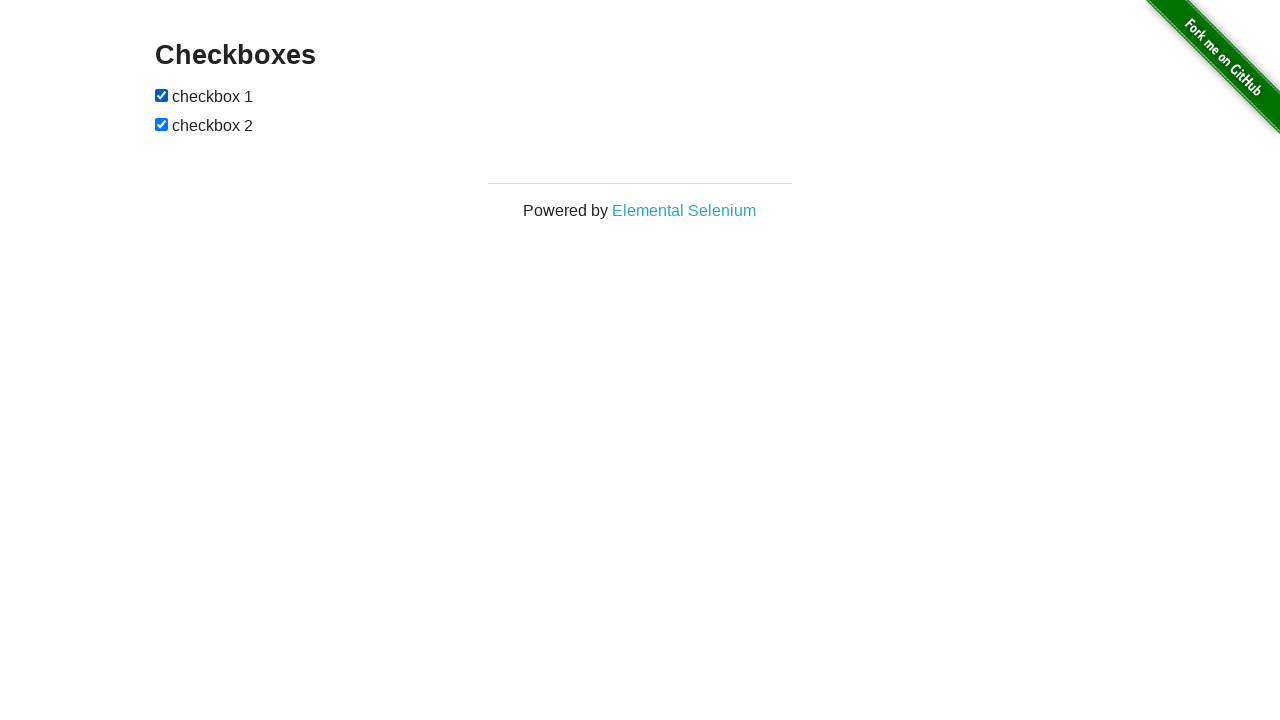

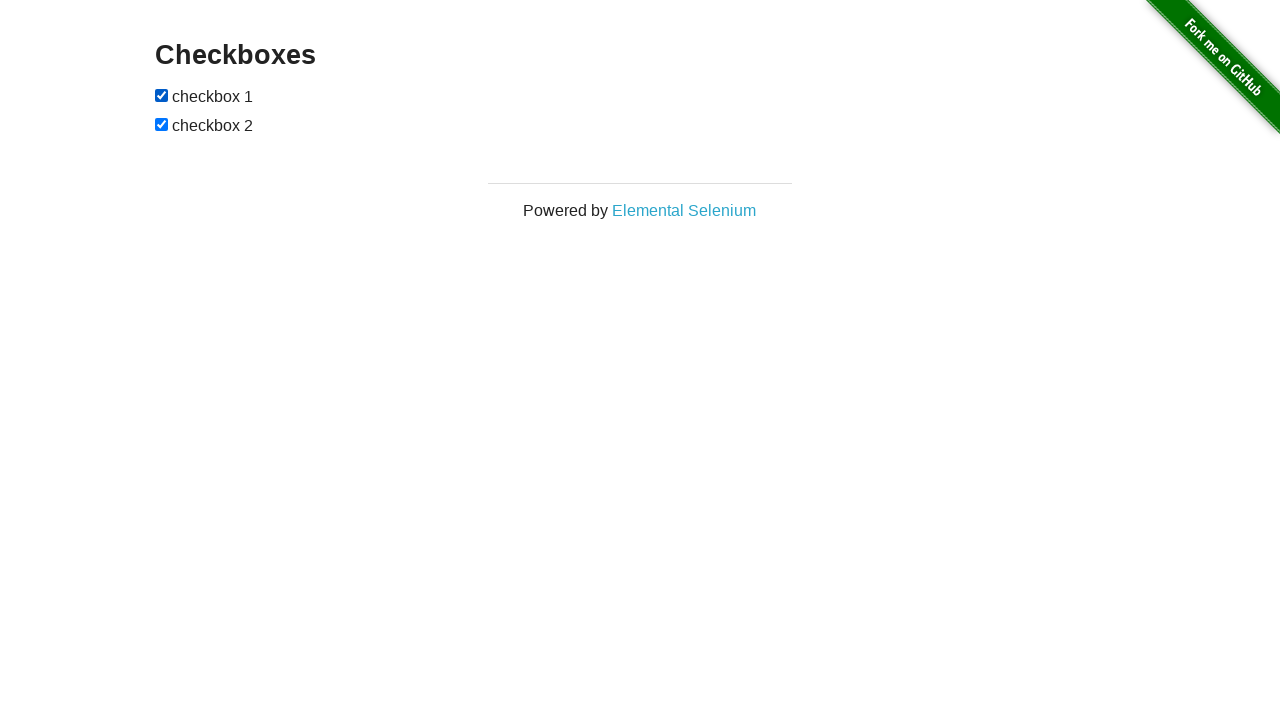